Tests AJAX functionality by clicking a button that triggers an asynchronous request and waiting for a success message to appear

Starting URL: http://uitestingplayground.com/ajax

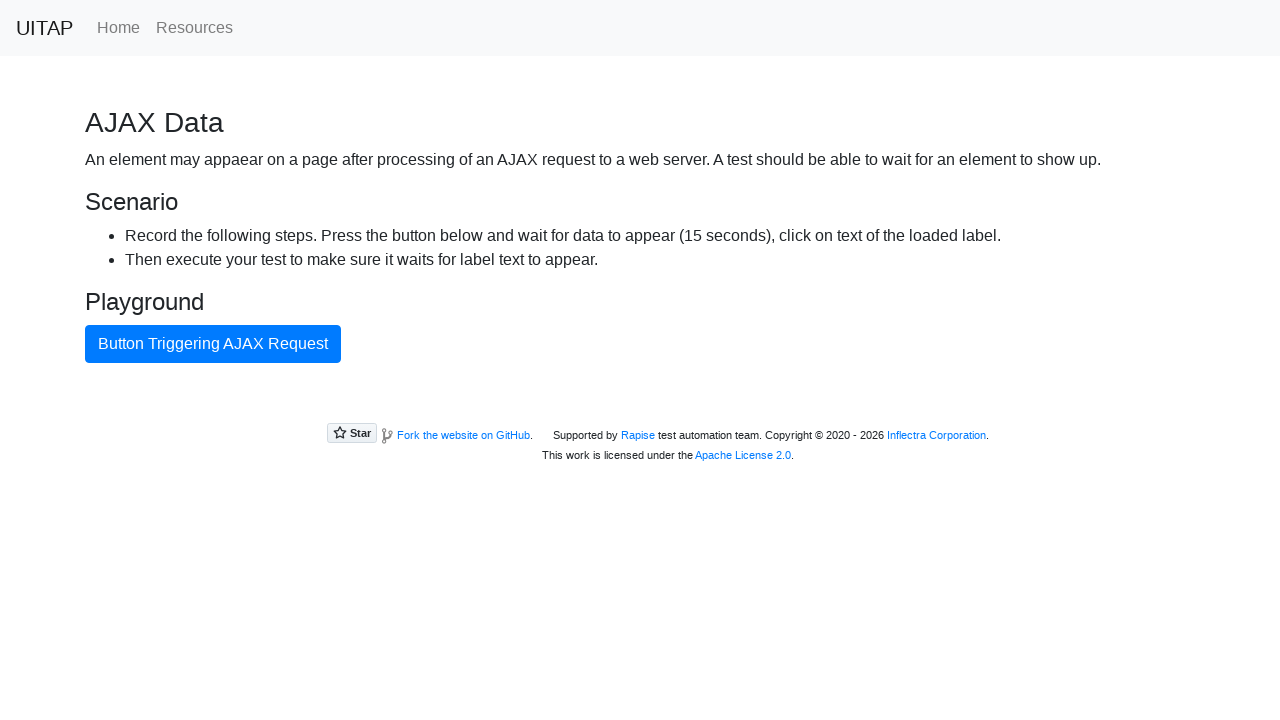

Clicked the AJAX button to trigger asynchronous request at (213, 344) on #ajaxButton
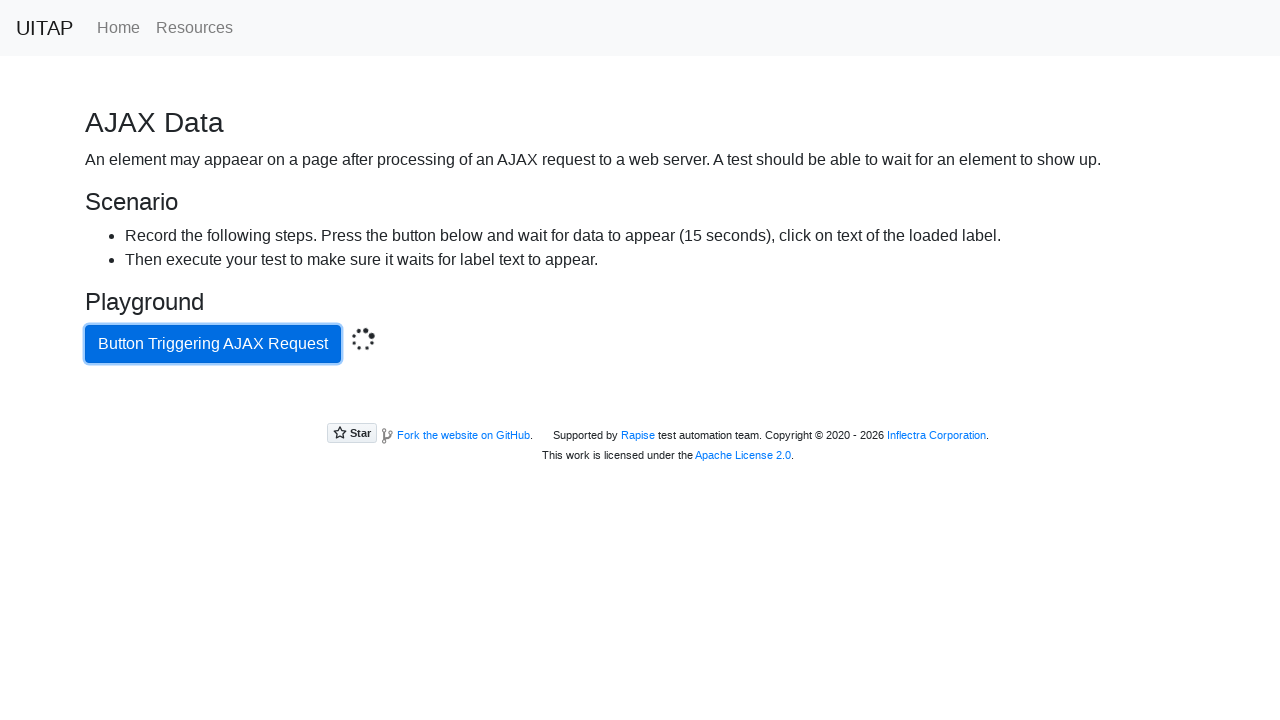

Success message appeared confirming AJAX request completed
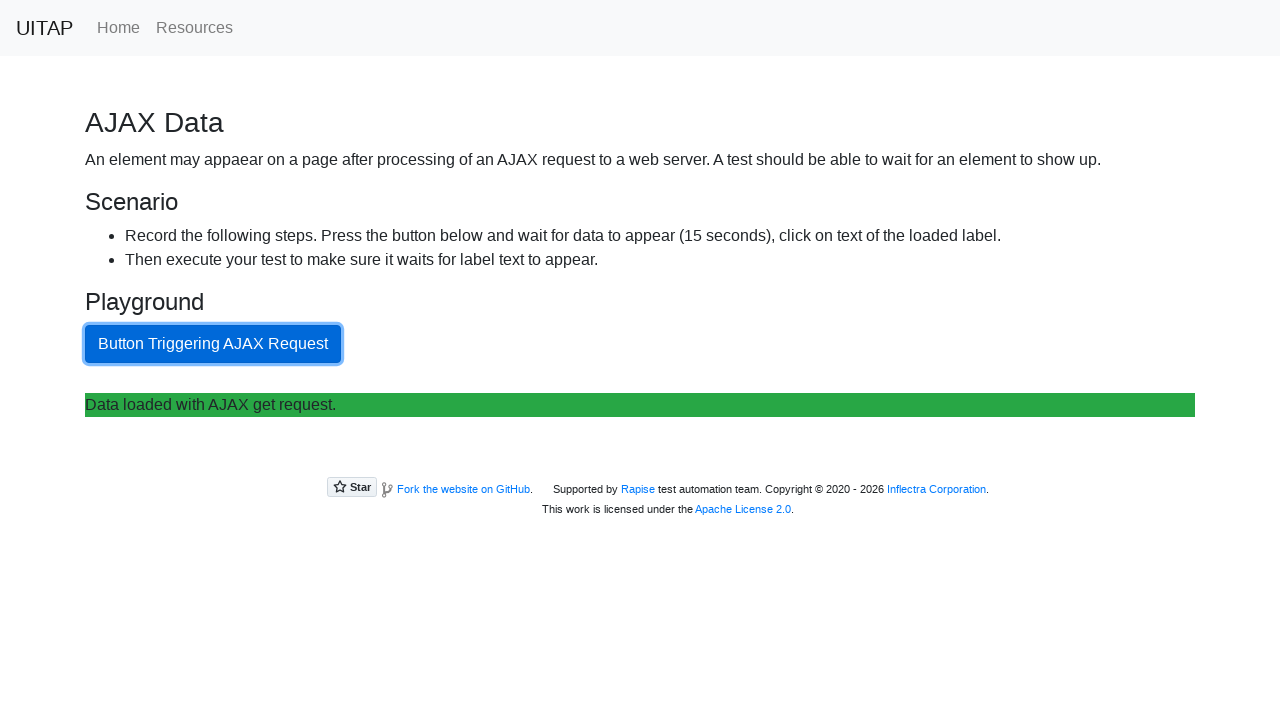

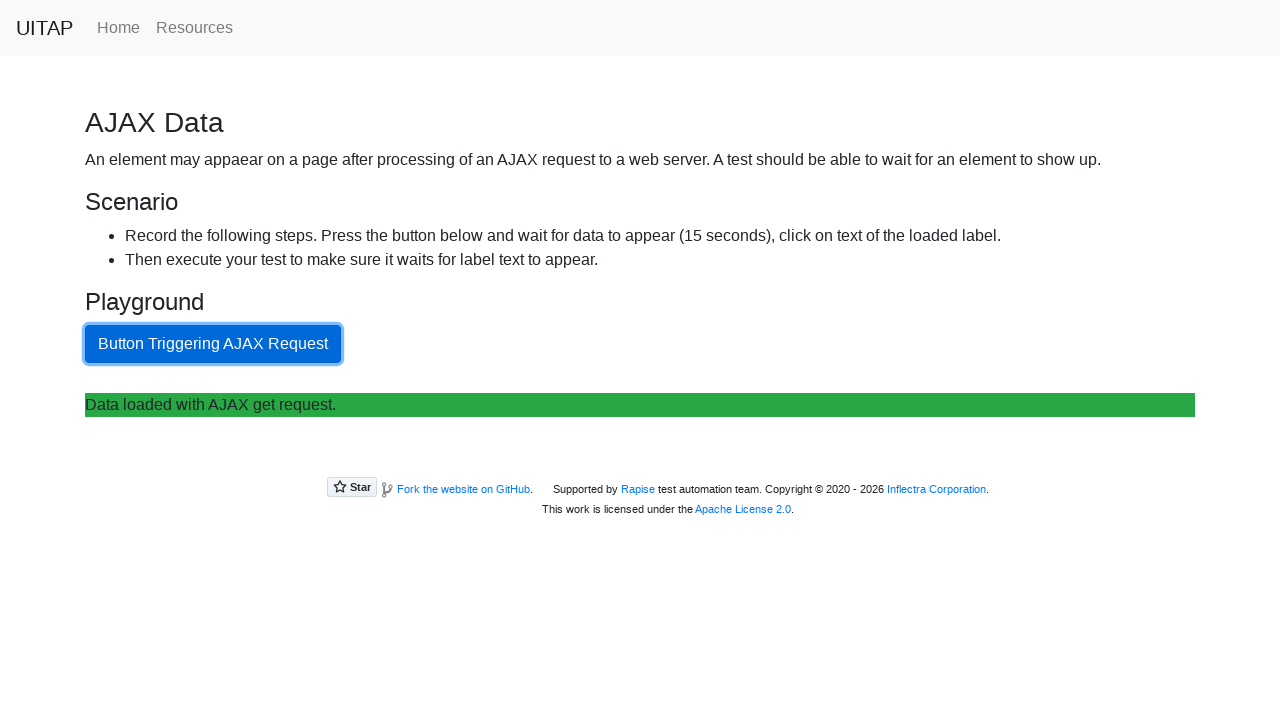